Tests JavaScript alert handling by clicking three different alert buttons and interacting with each alert type: accepting an alert, dismissing a confirm dialog, and entering text in a prompt dialog before accepting it.

Starting URL: https://the-internet.herokuapp.com/javascript_alerts

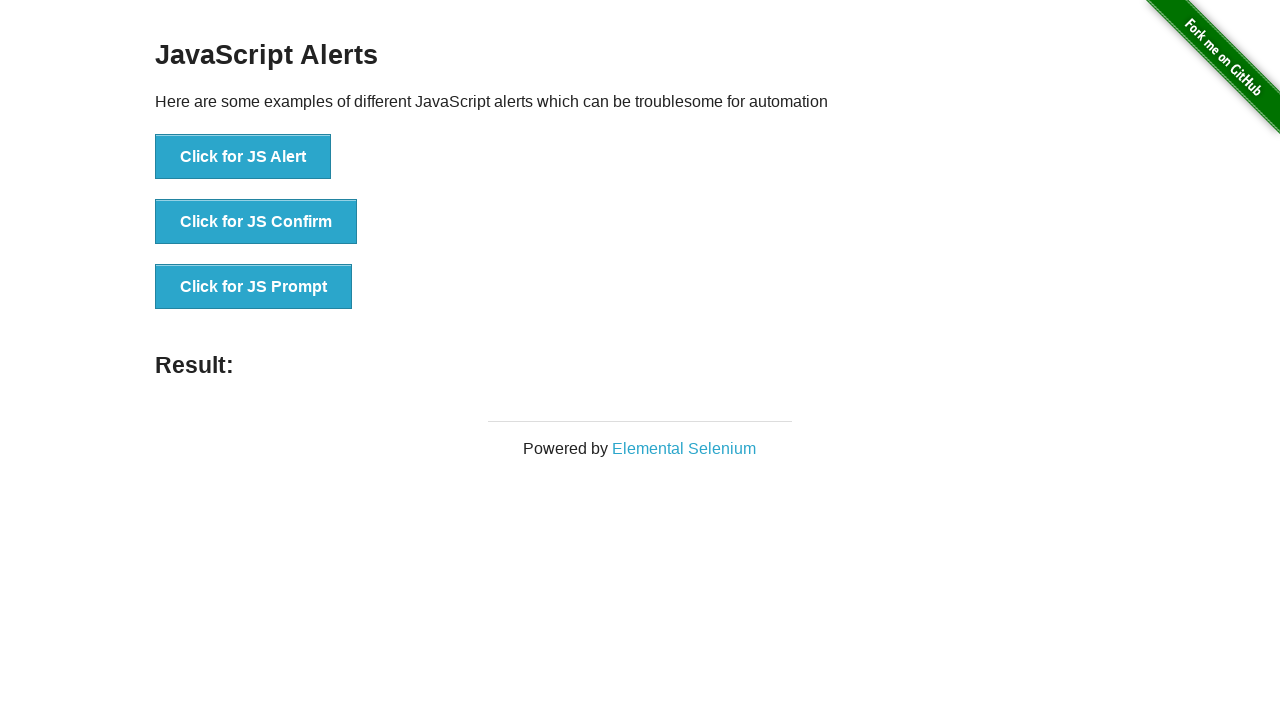

Clicked first alert button at (243, 157) on xpath=//*[@id='content']/div/ul/li[1]/button
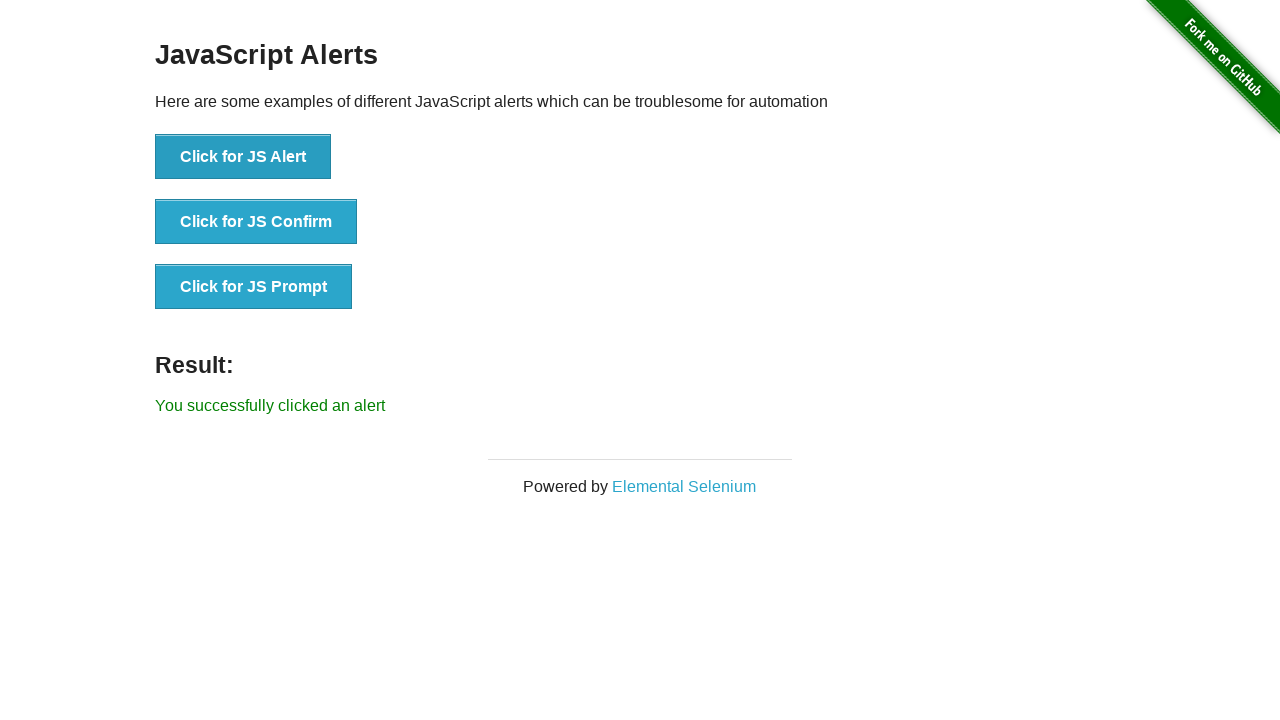

Set up dialog handler to accept alerts
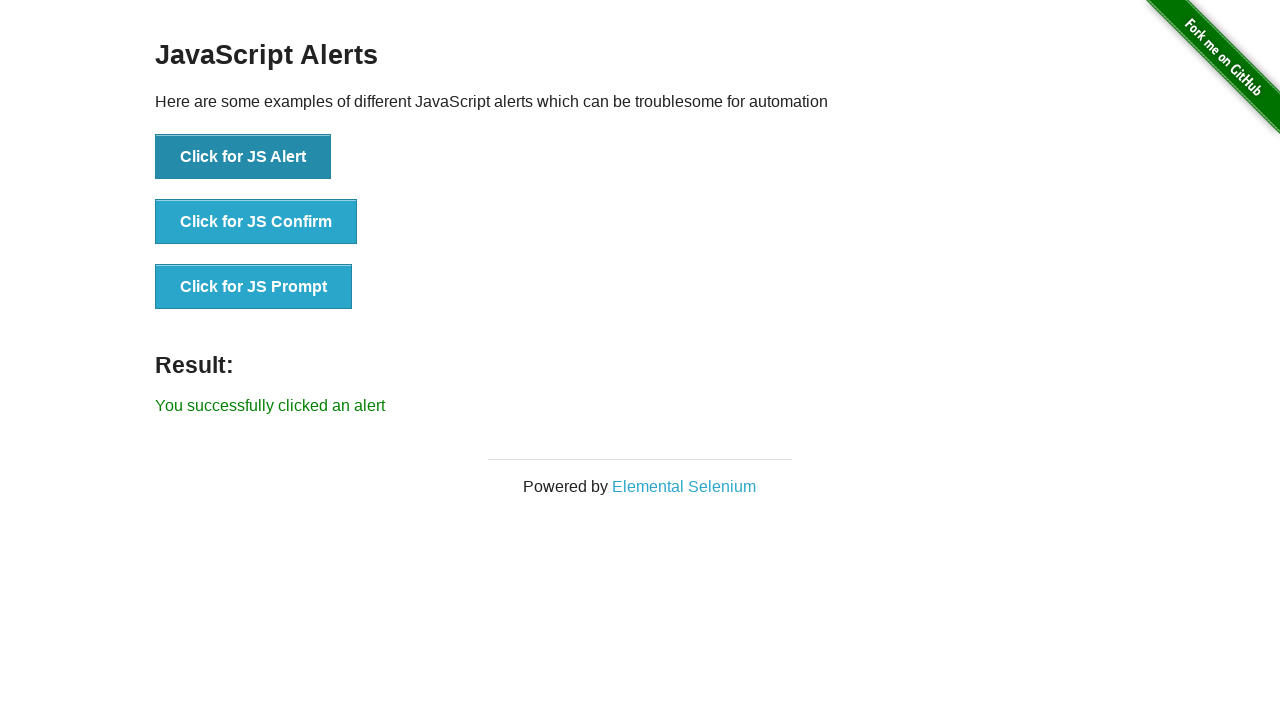

Clicked first alert button again and accepted the alert at (243, 157) on xpath=//*[@id='content']/div/ul/li[1]/button
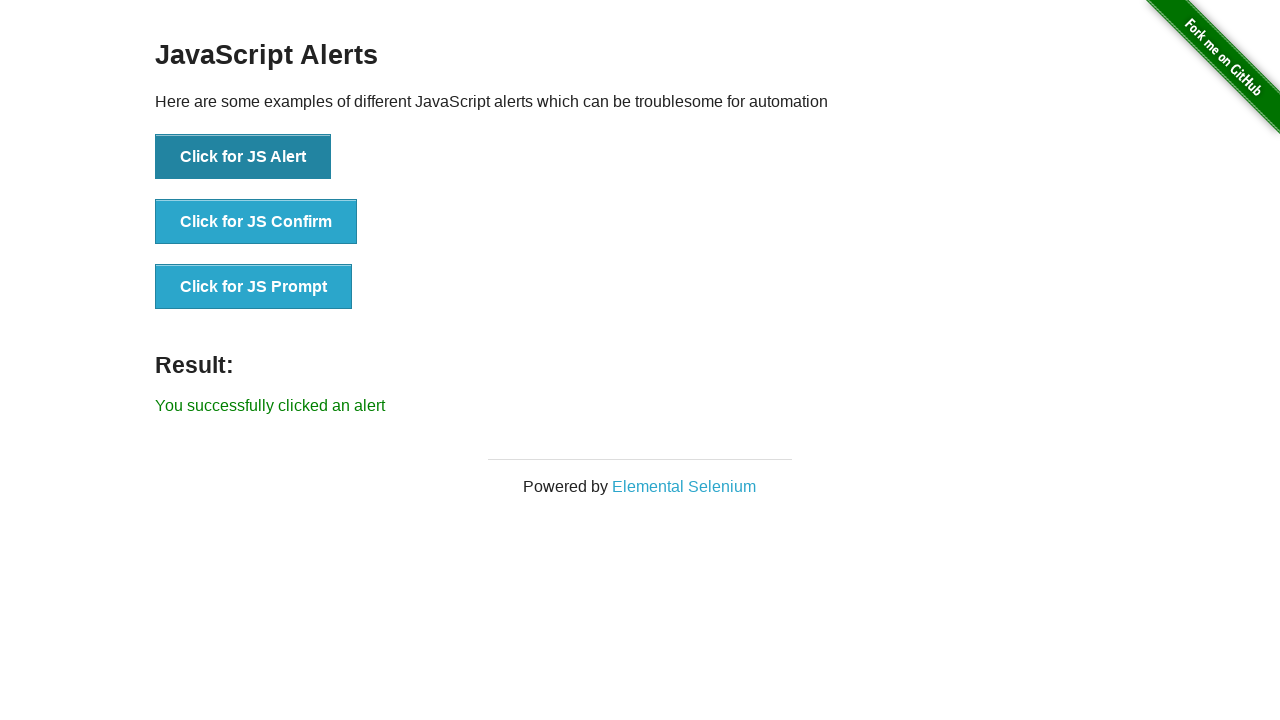

Set up dialog handler to dismiss confirm dialog
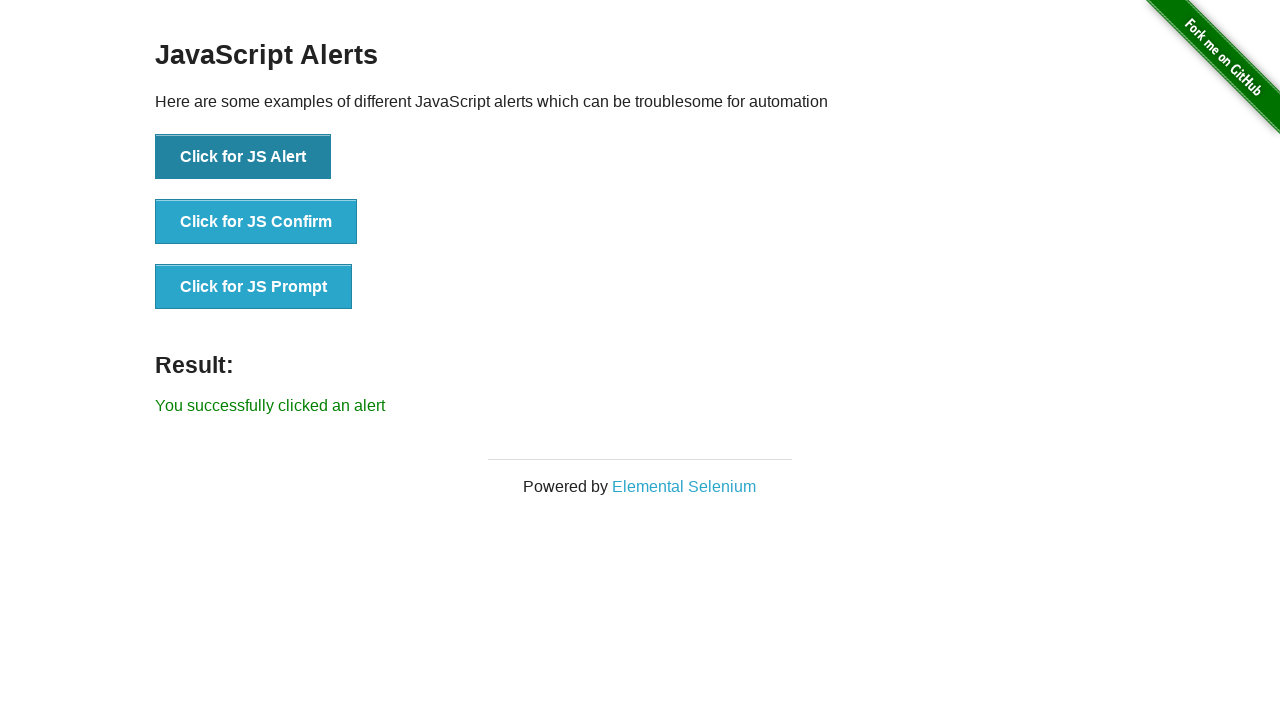

Clicked confirm button and dismissed the dialog at (256, 222) on xpath=//*[@id='content']/div/ul/li[2]/button
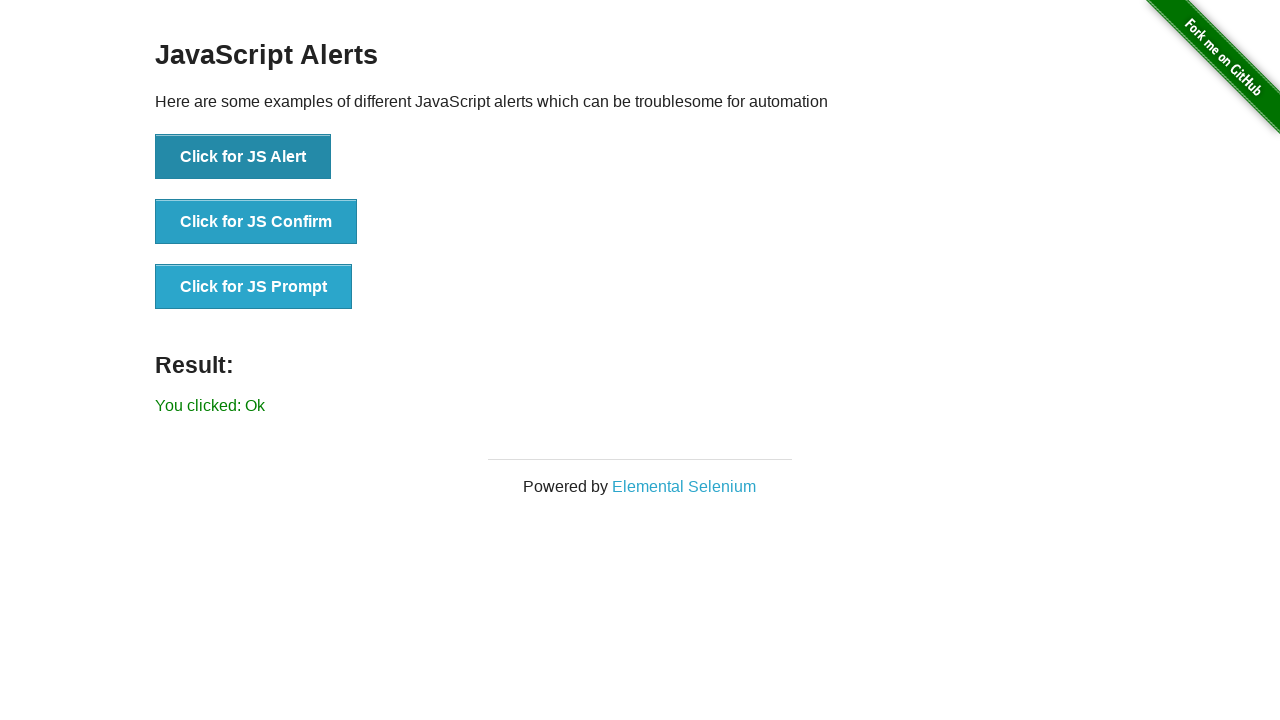

Set up dialog handler to enter text in prompt and accept
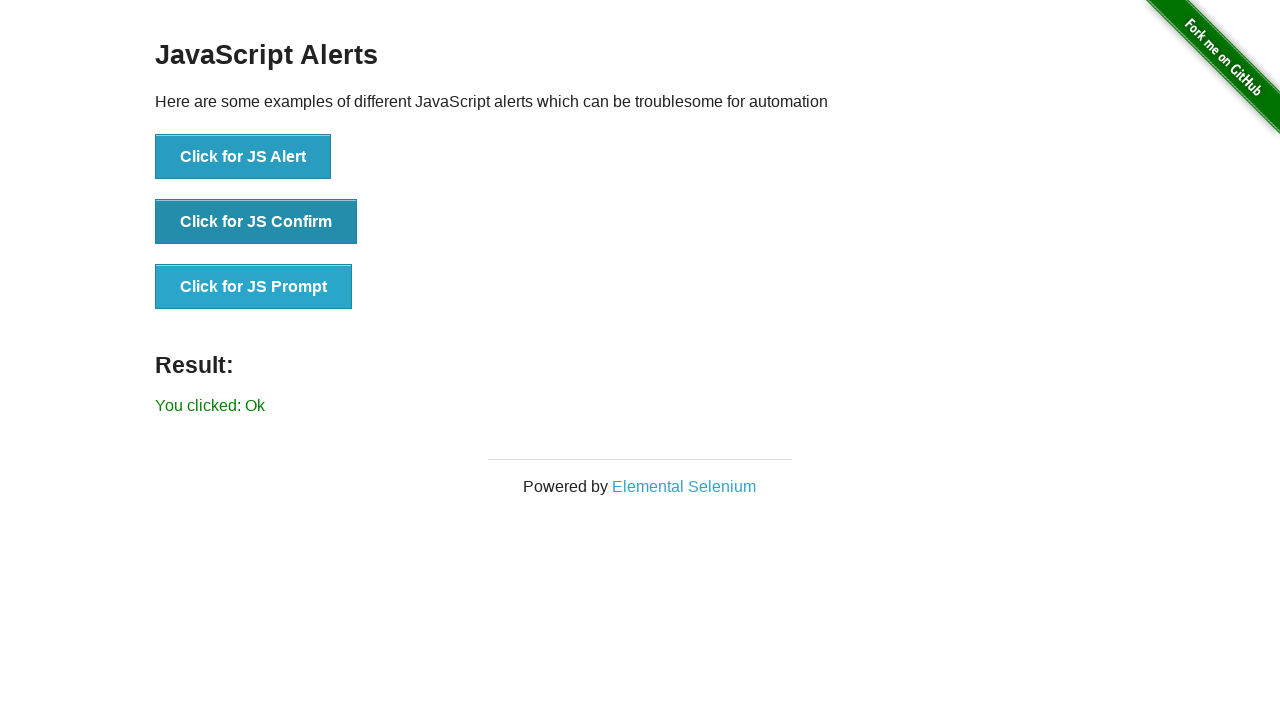

Clicked prompt button, entered 'abc', and accepted the dialog at (254, 287) on xpath=//*[@id='content']/div/ul/li[3]/button
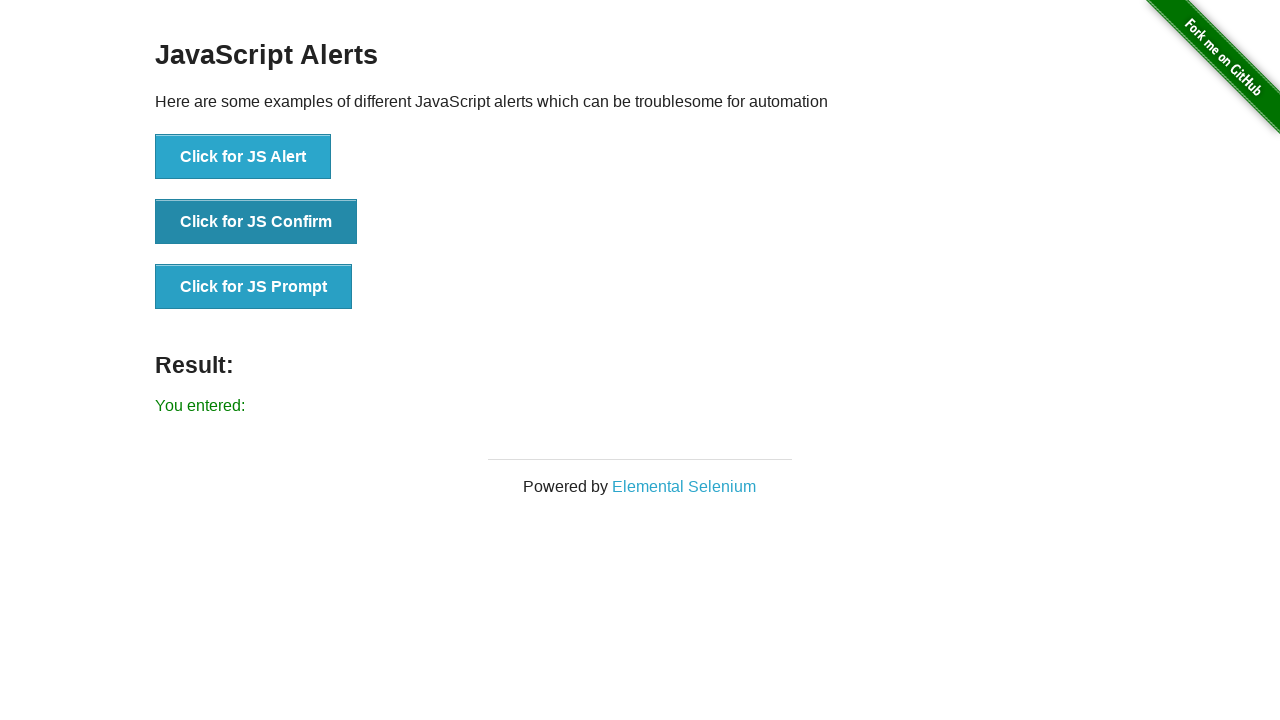

Result text loaded and visible
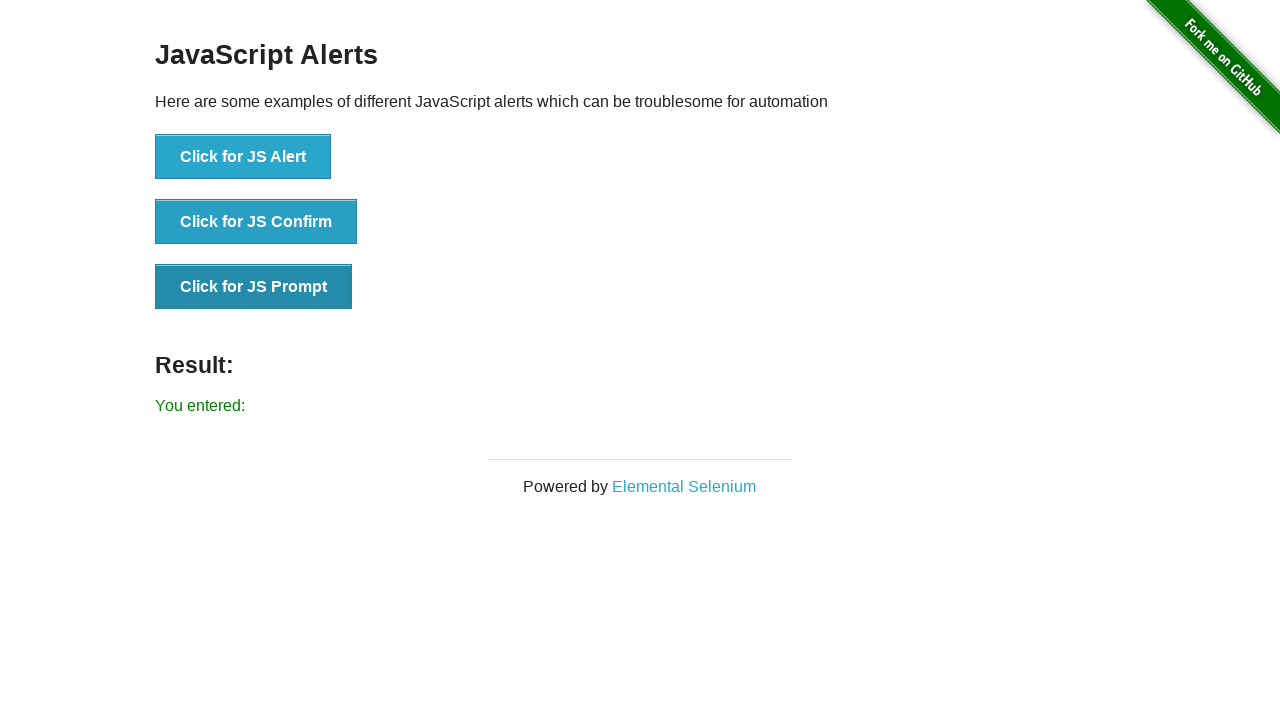

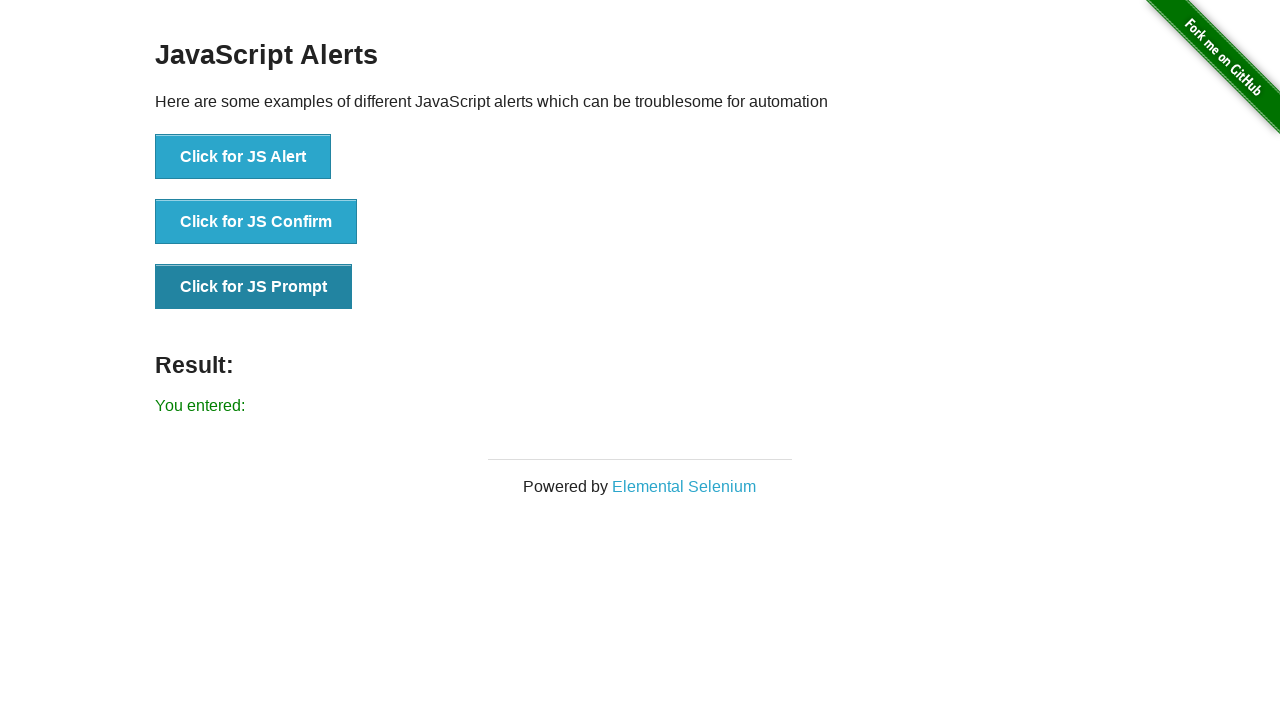